Tests dynamic controls by clicking Remove button, verifying "It's gone!" message appears, then clicking Add button and verifying "It's back!" message appears.

Starting URL: https://the-internet.herokuapp.com/dynamic_controls

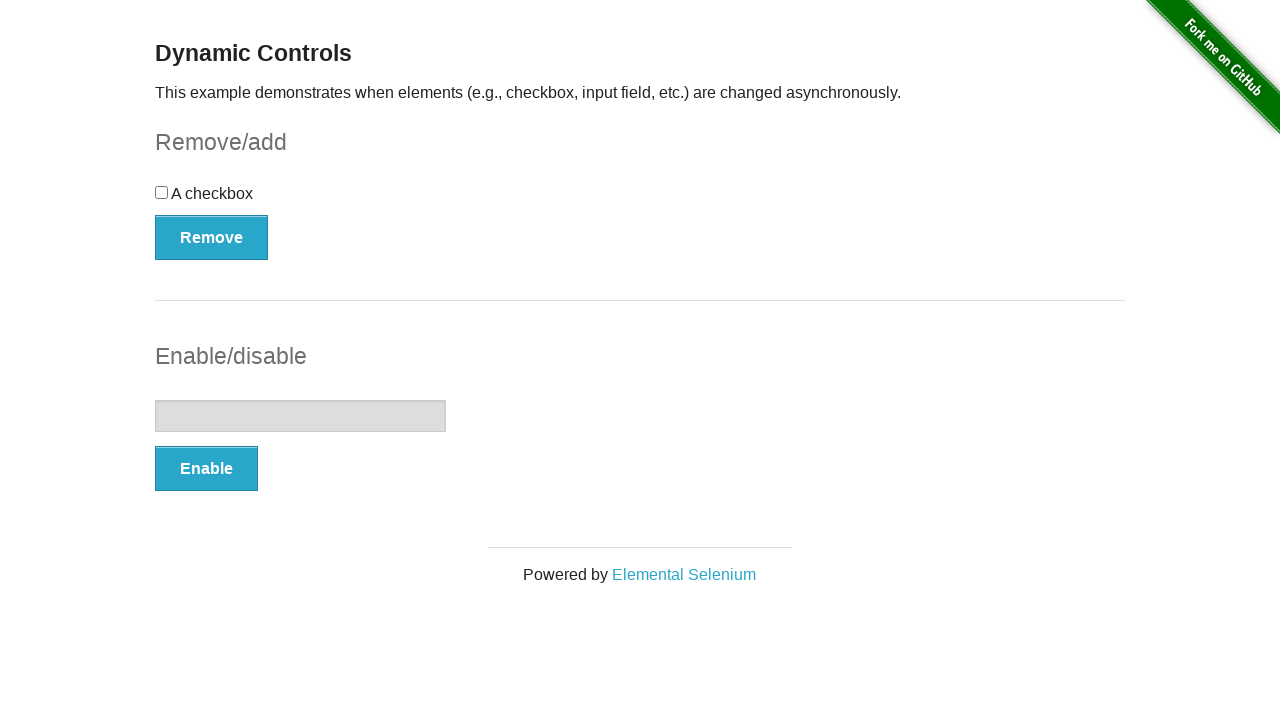

Clicked Remove button to remove dynamic control at (212, 237) on xpath=//button[@onclick='swapCheckbox()']
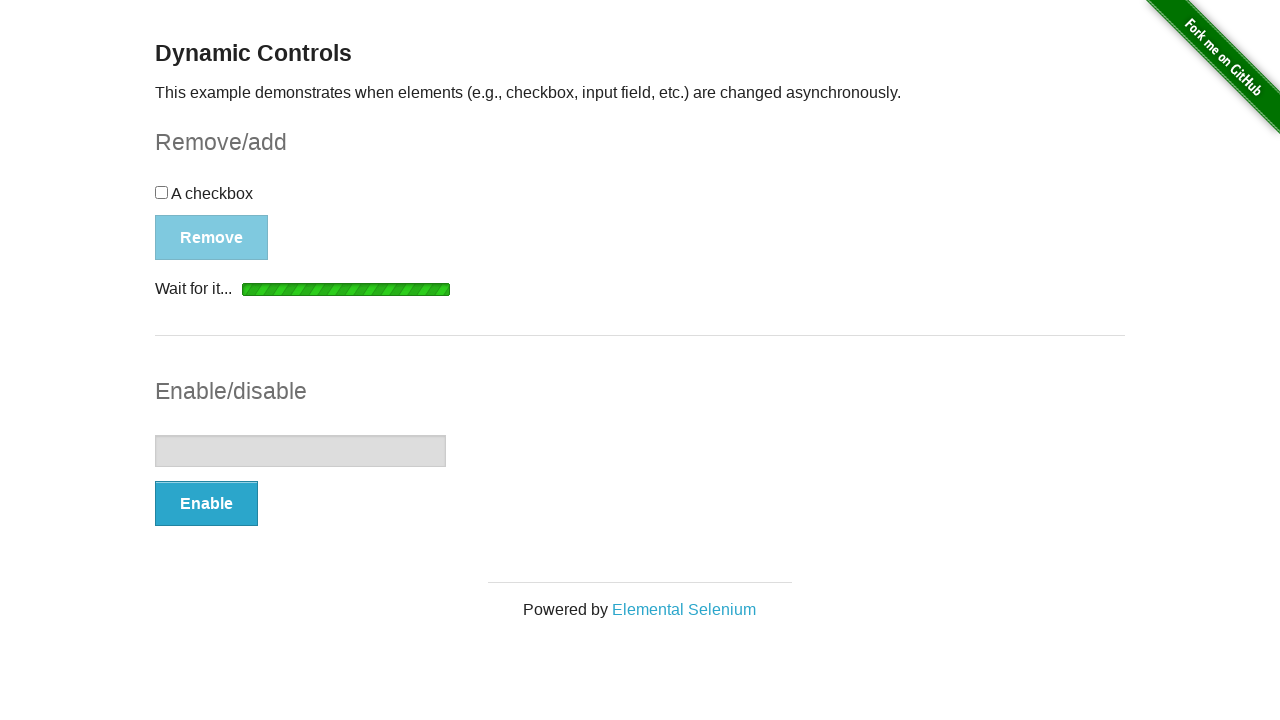

Waited for and found 'It's gone!' message
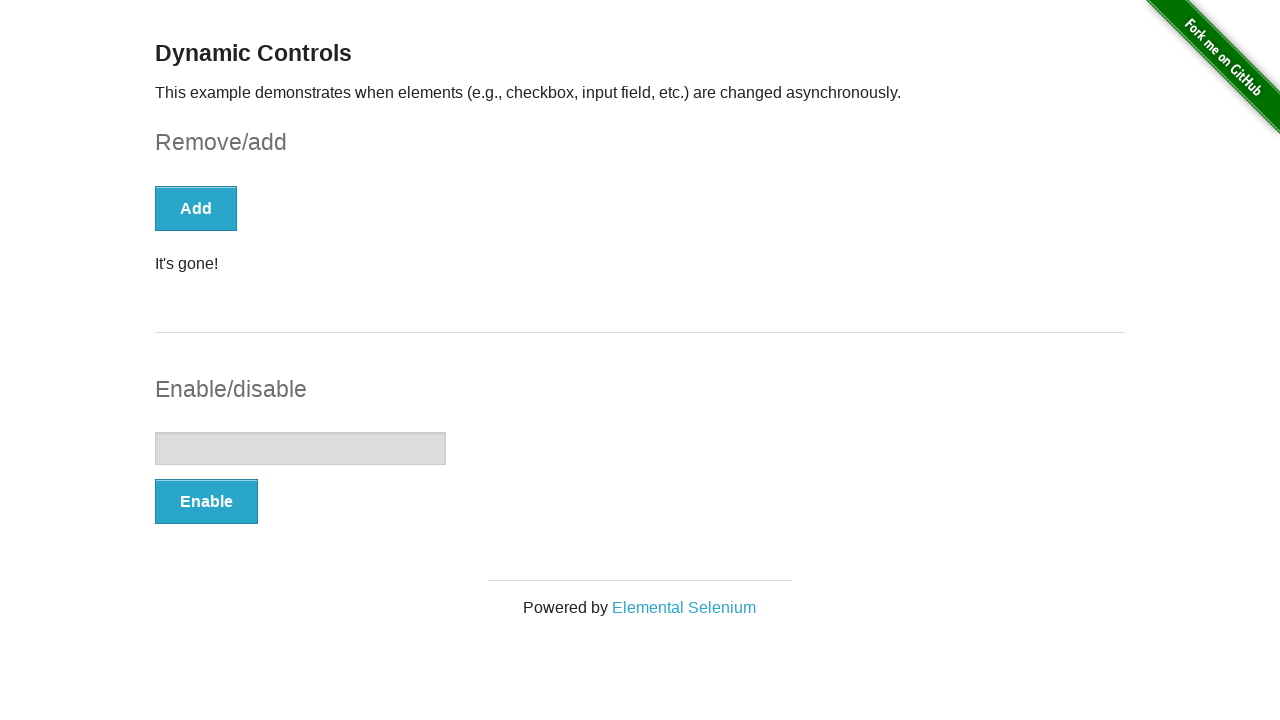

Verified 'It's gone!' message is visible
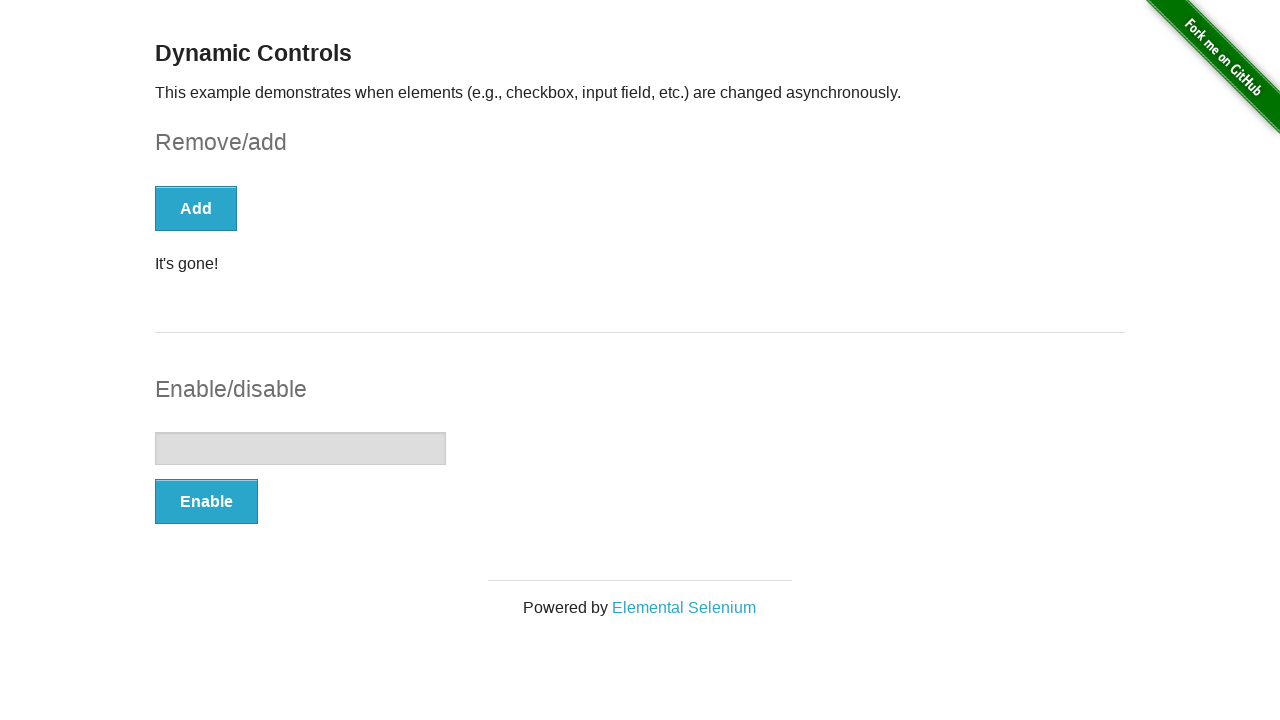

Clicked Add button to restore dynamic control at (196, 208) on xpath=//button[text()='Add']
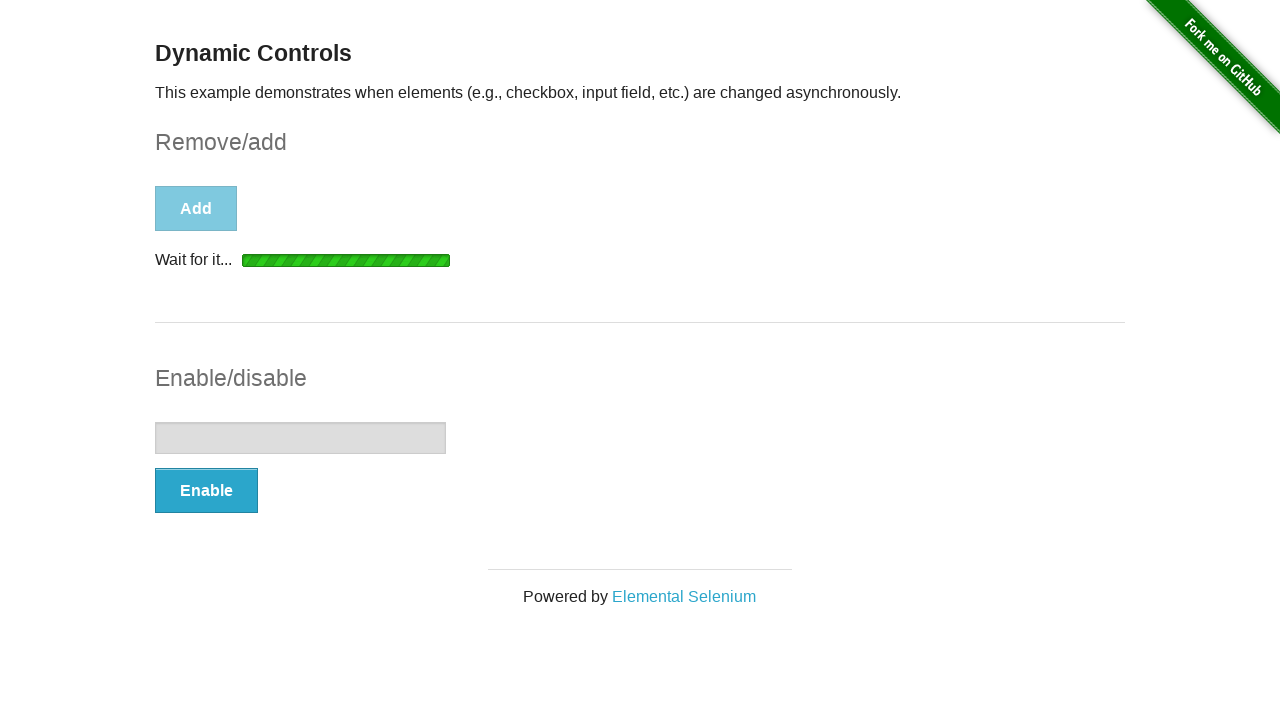

Waited for and found 'It's back!' message
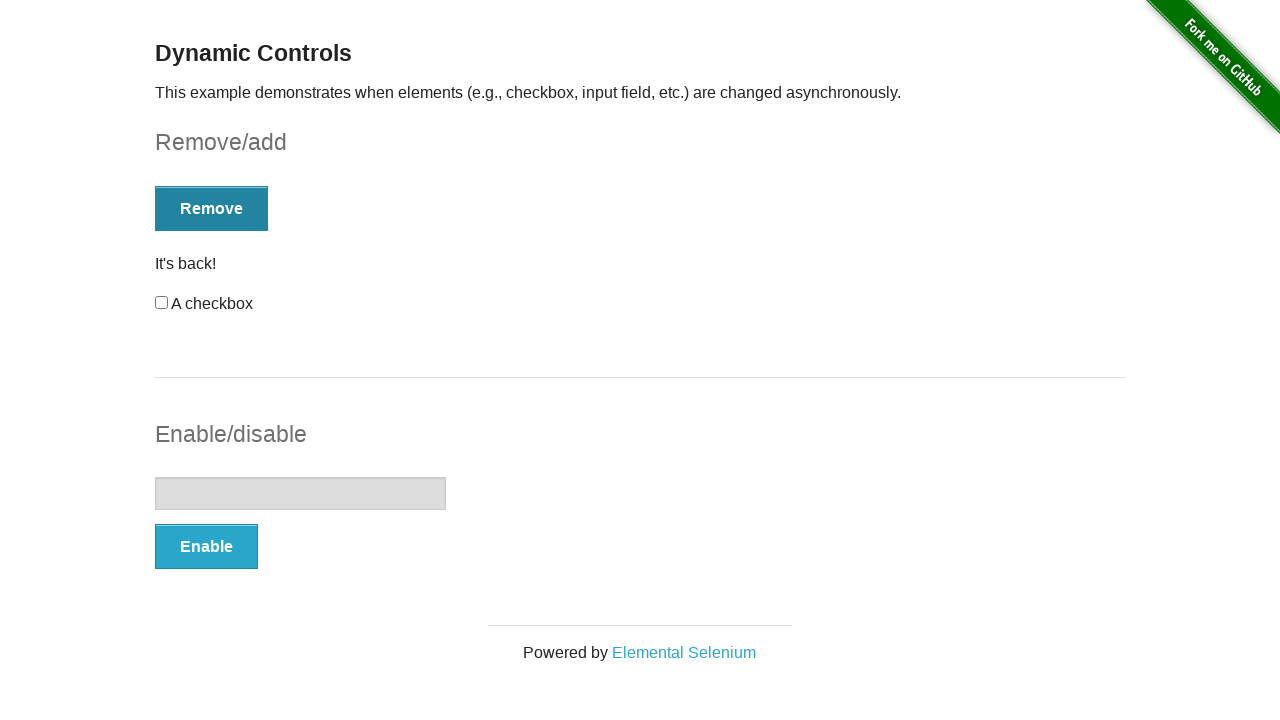

Verified 'It's back!' message is visible
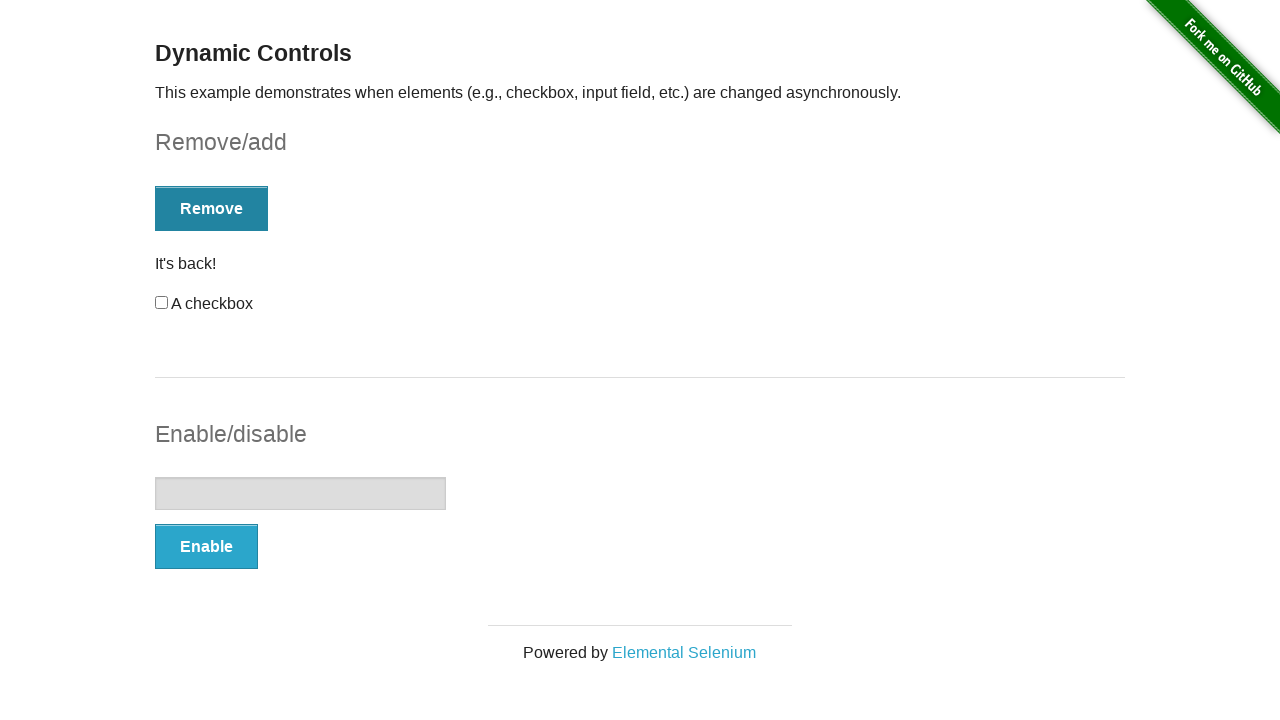

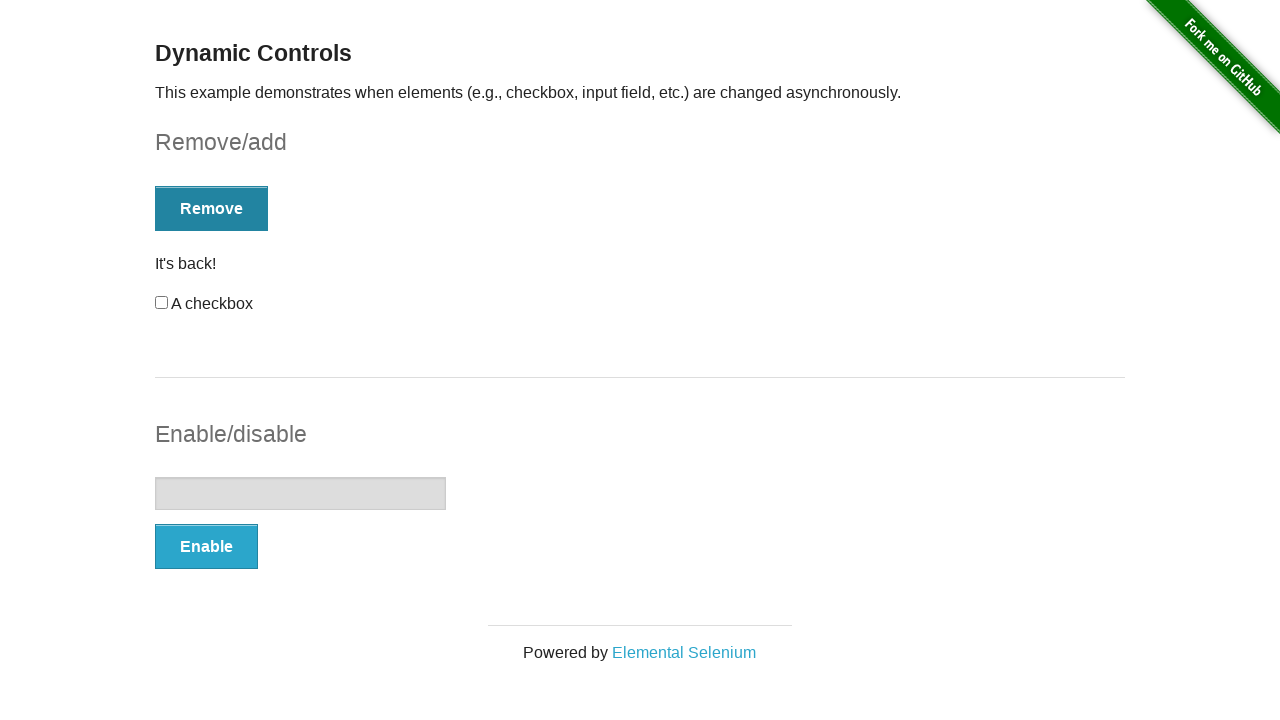